Demonstrates XPath traversal techniques by locating and retrieving text from buttons in the header using sibling and parent navigation on an automation practice page.

Starting URL: https://rahulshettyacademy.com/AutomationPractice/

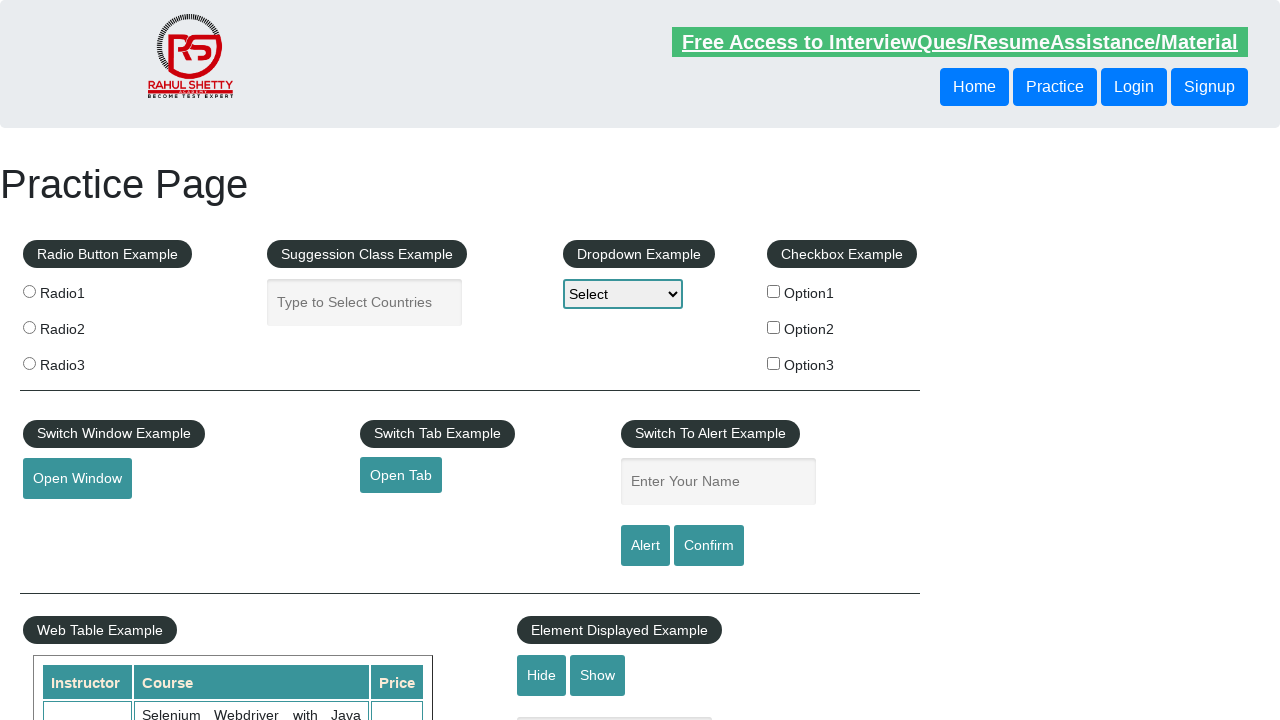

Navigated to automation practice page
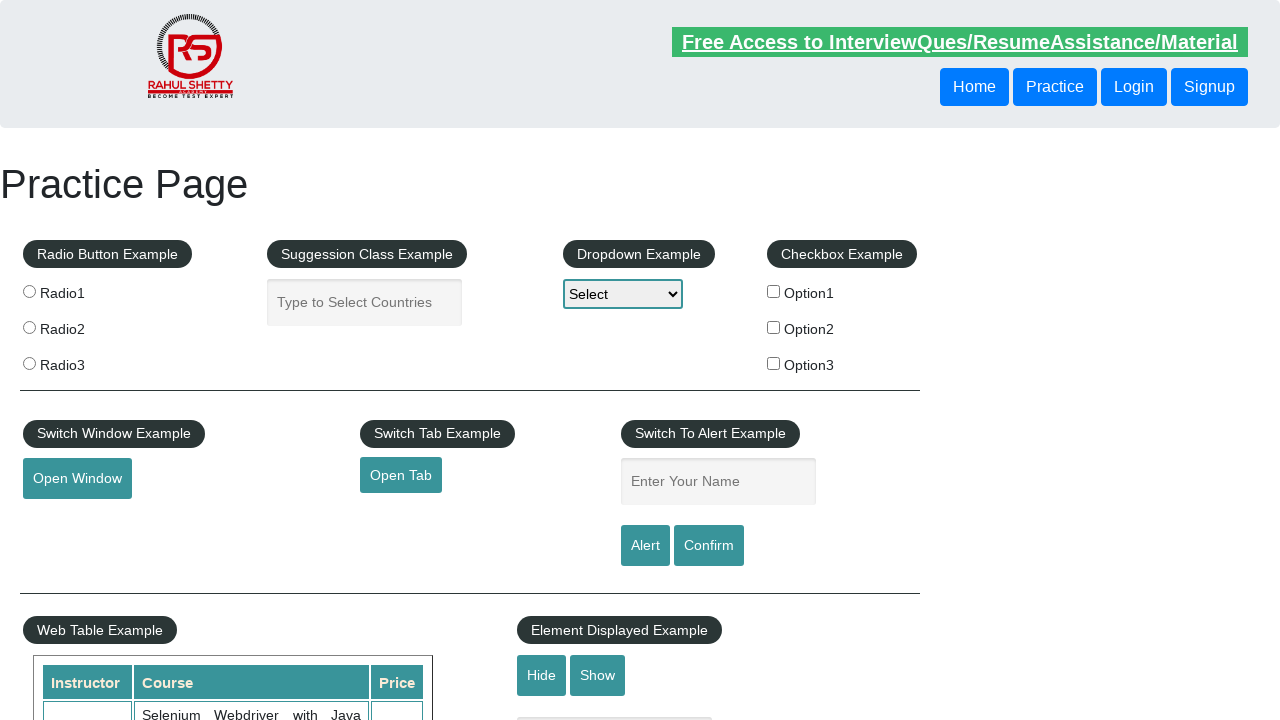

Retrieved text from button using following-sibling XPath traversal
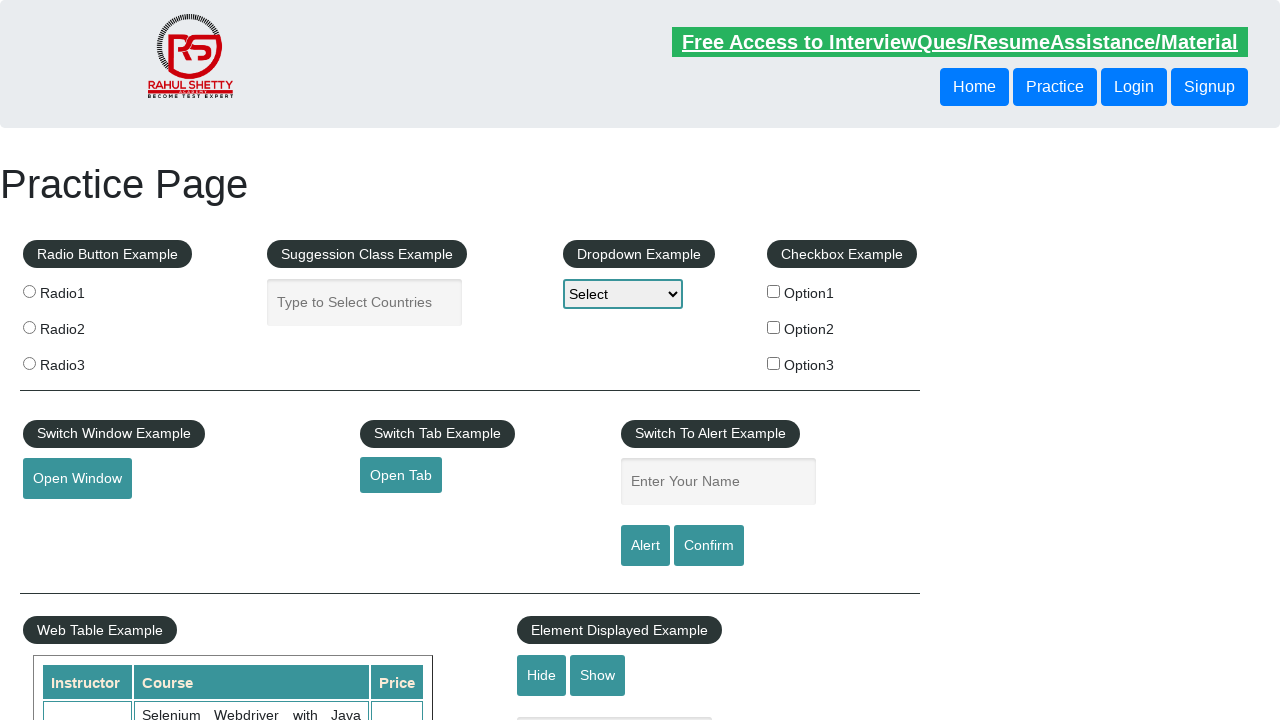

Retrieved text from button using parent XPath traversal
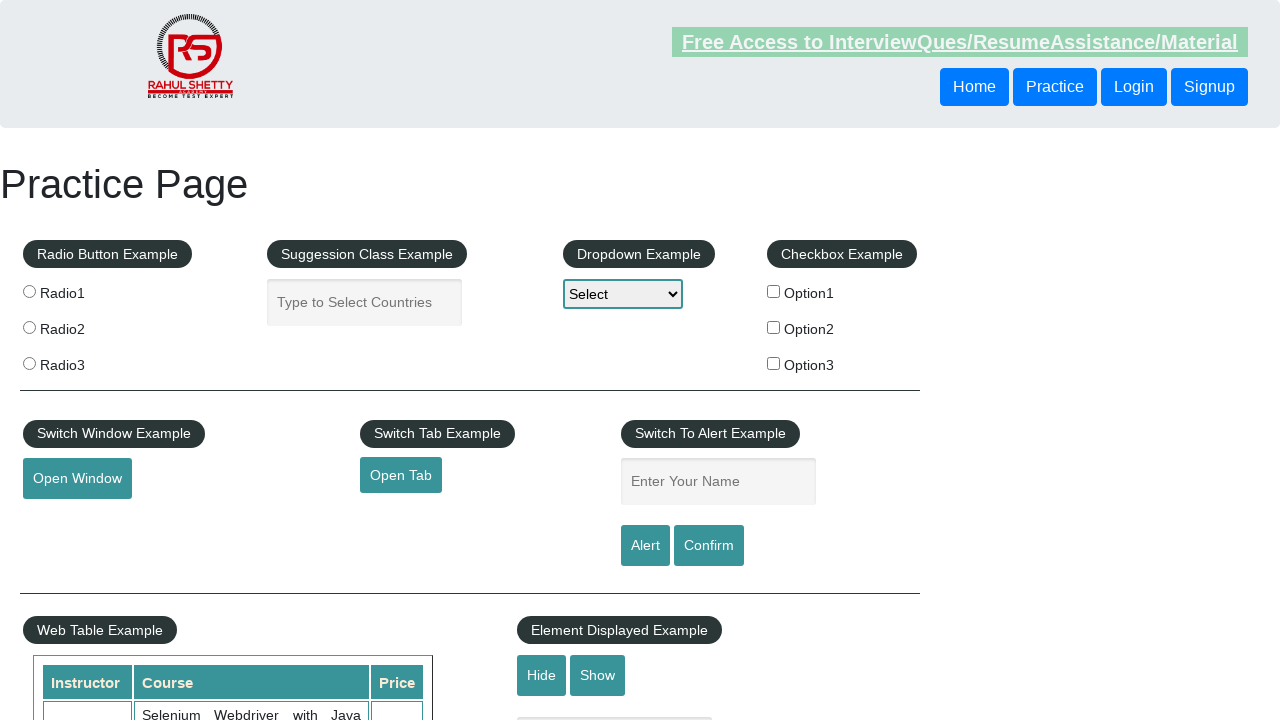

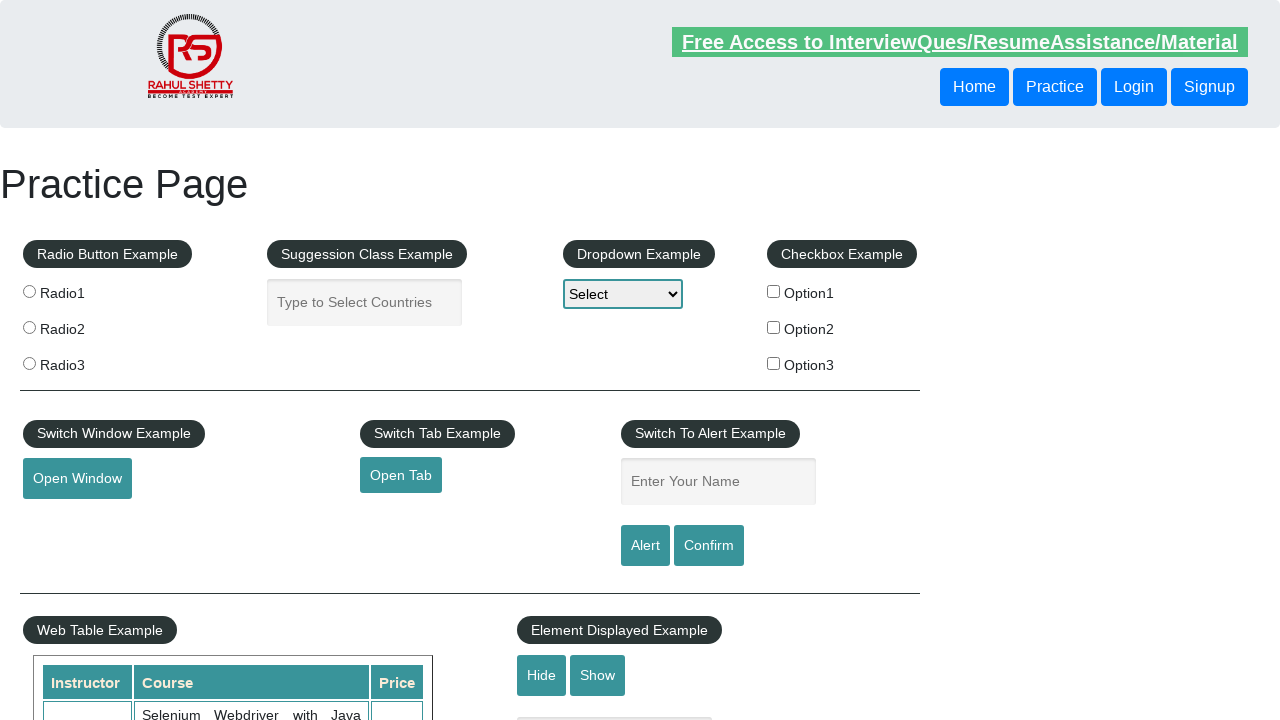